Opens the Sauce Demo website, maximizes the window, and verifies the page loads correctly by checking the page title and URL.

Starting URL: https://www.saucedemo.com/

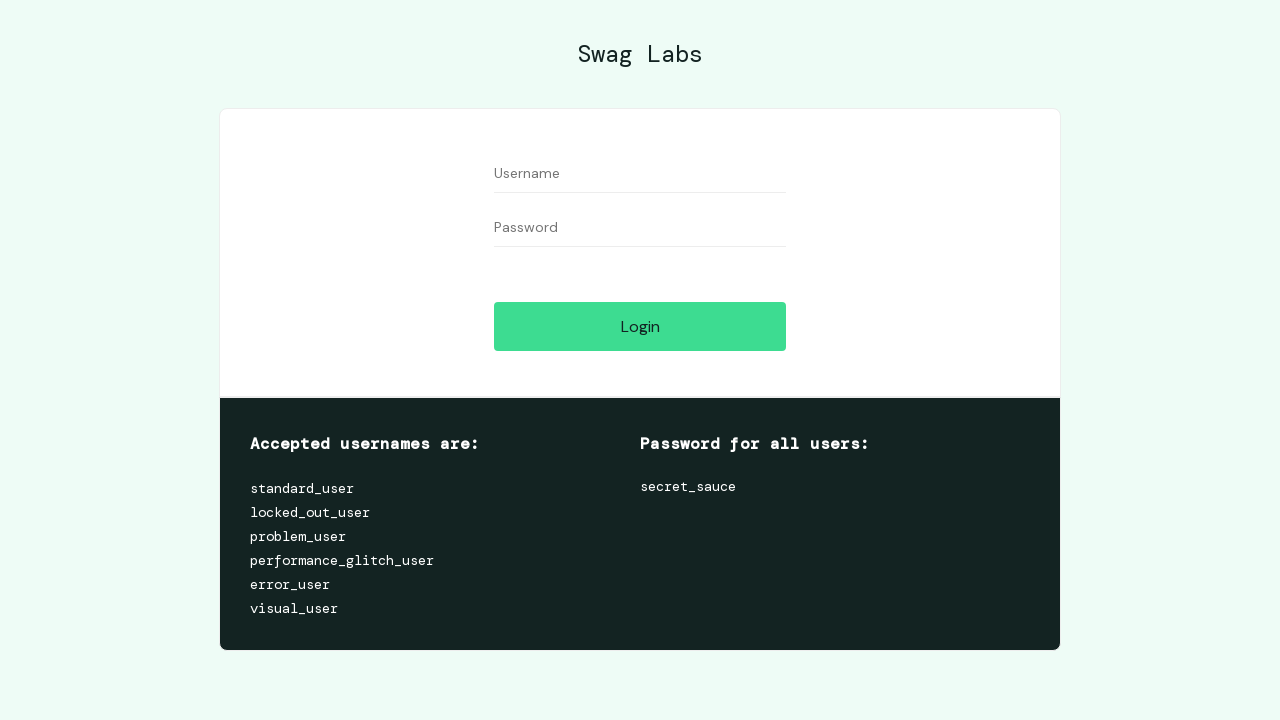

Set viewport to 1920x1080 to maximize window
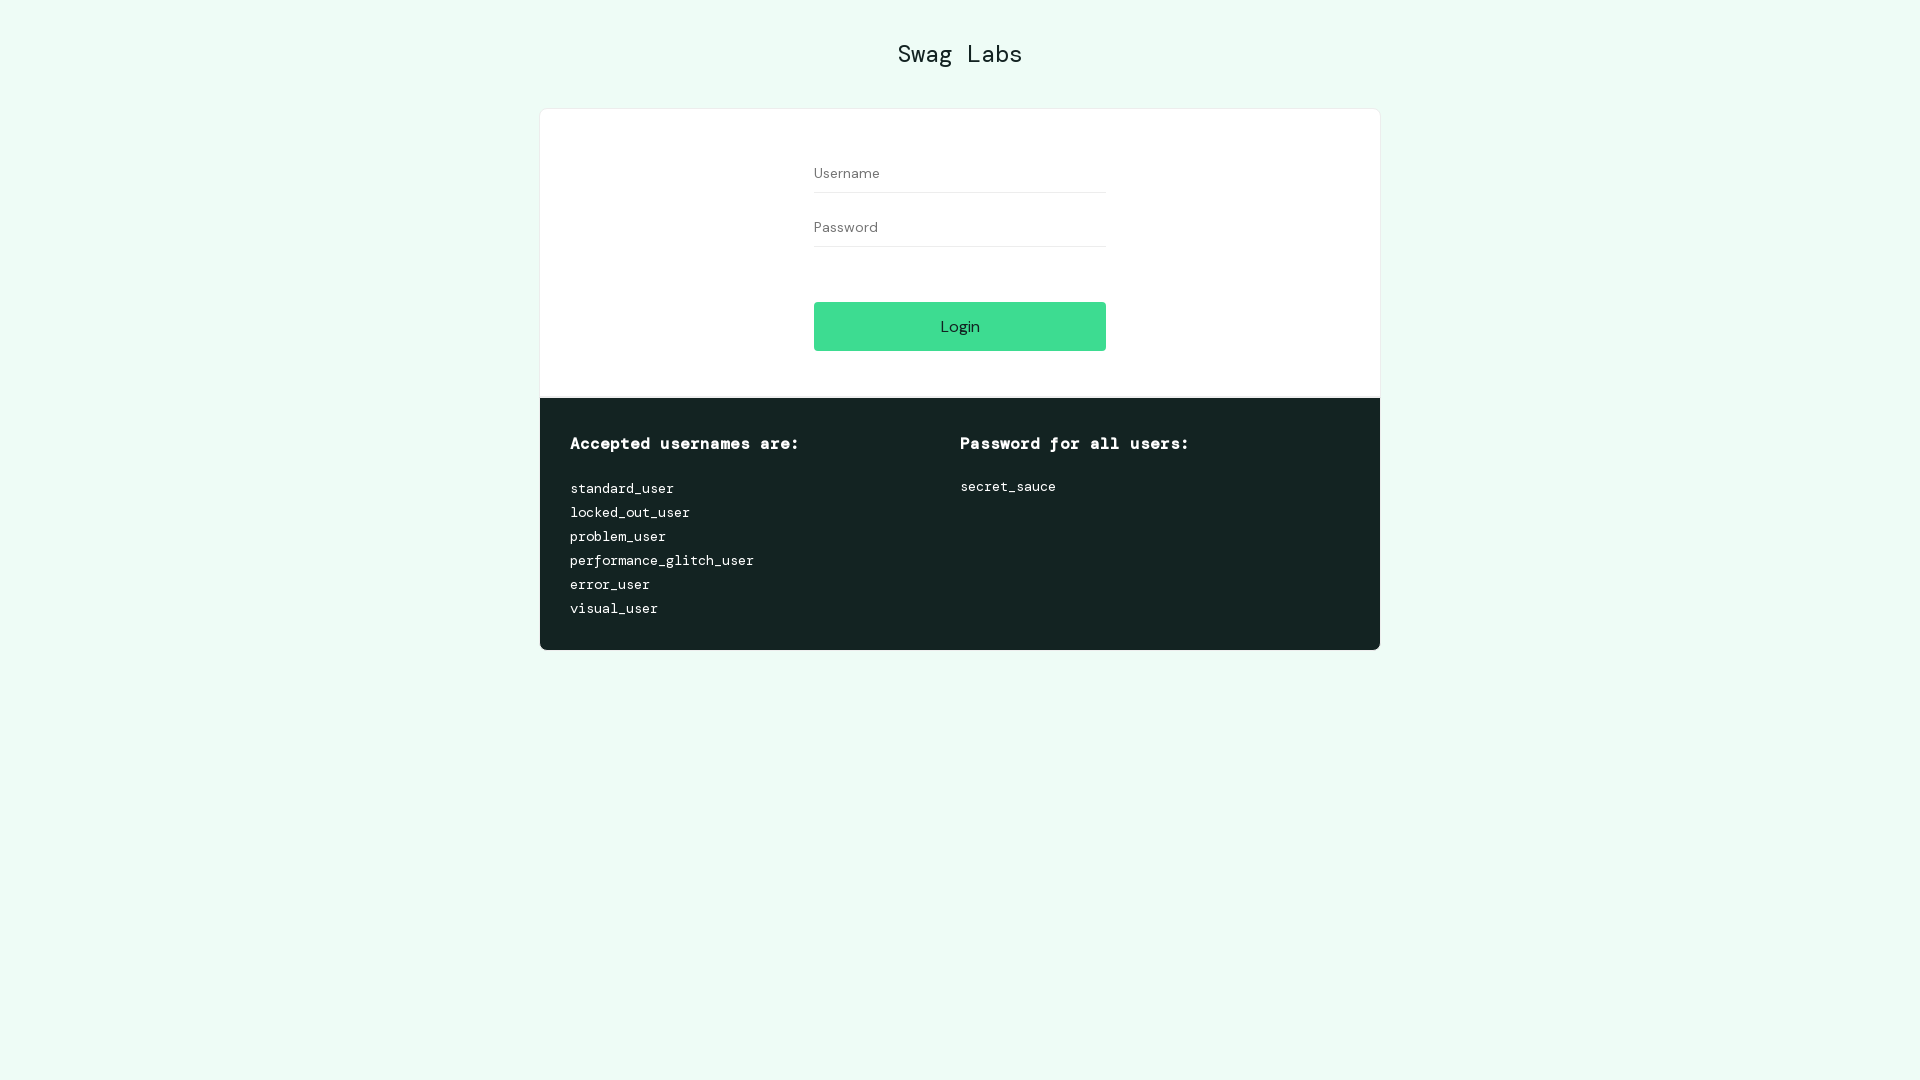

Retrieved page title: Swag Labs
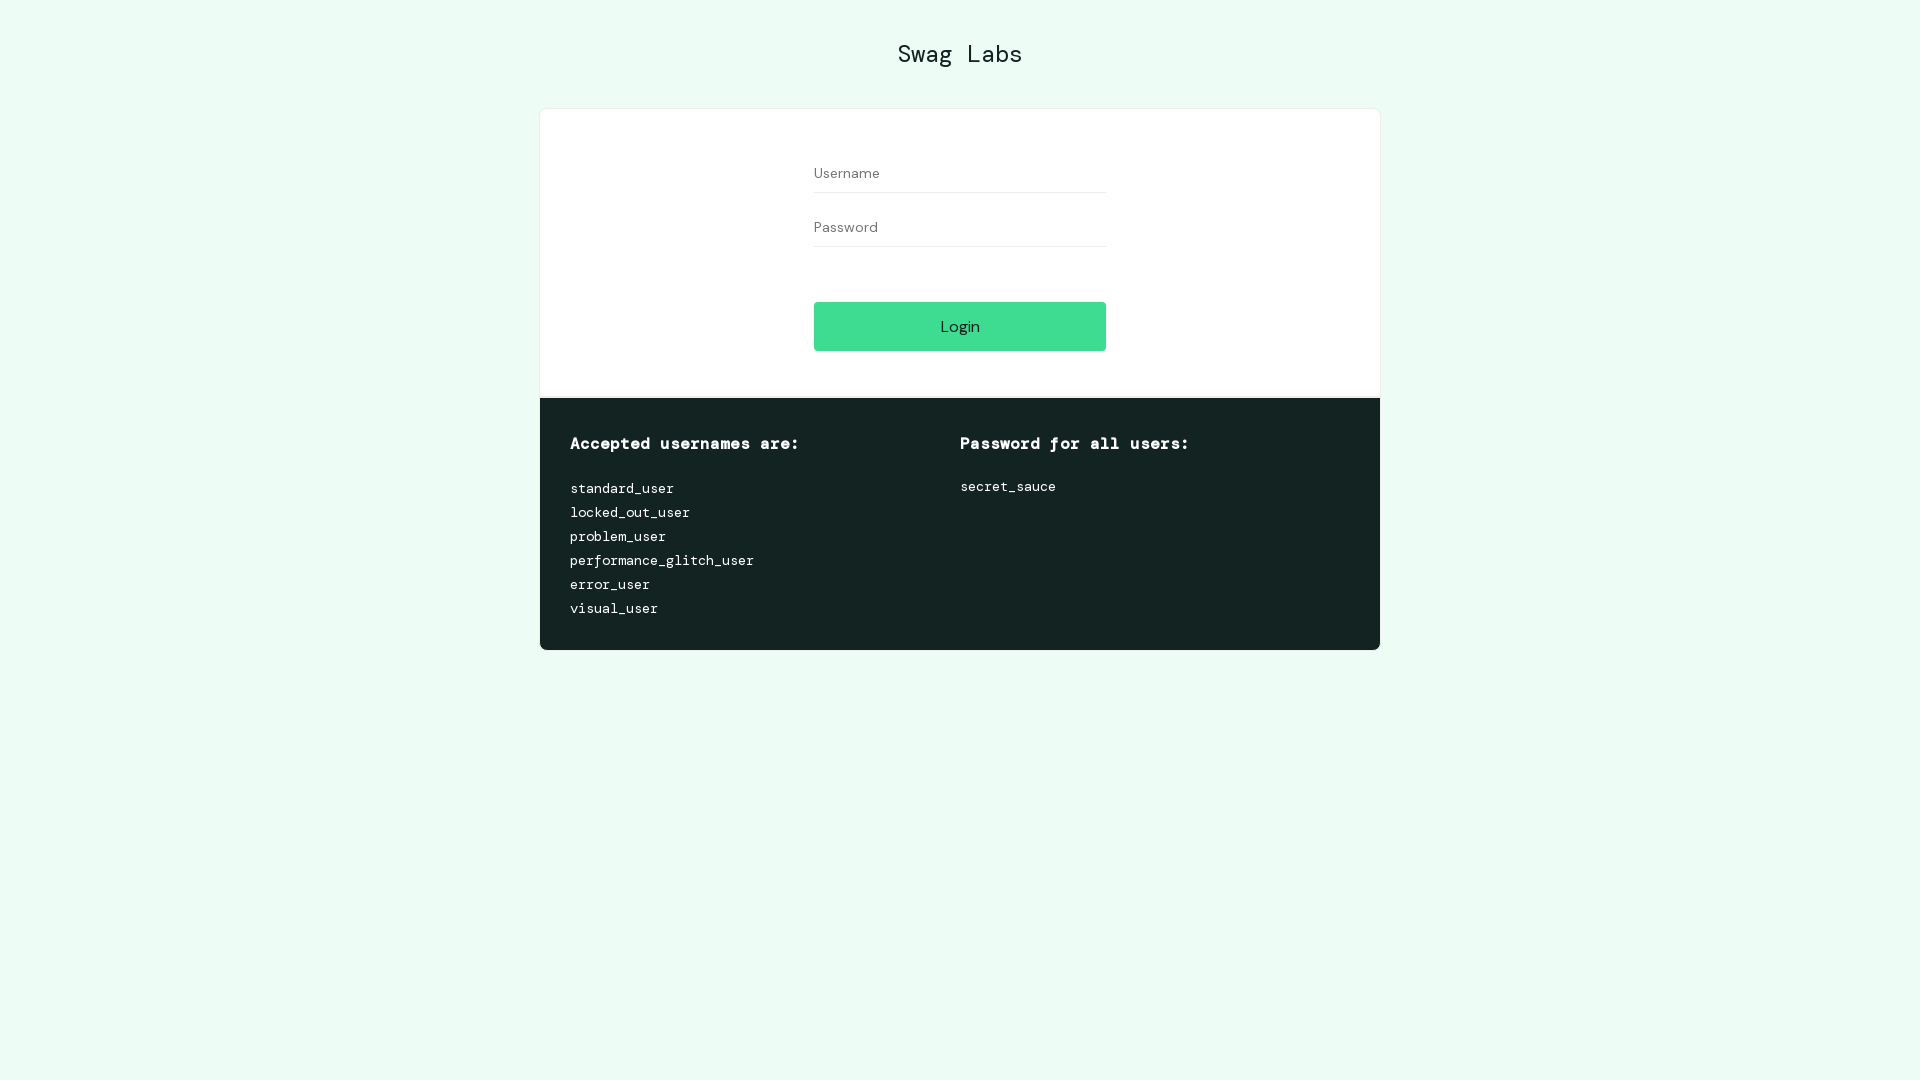

Retrieved current URL: https://www.saucedemo.com/
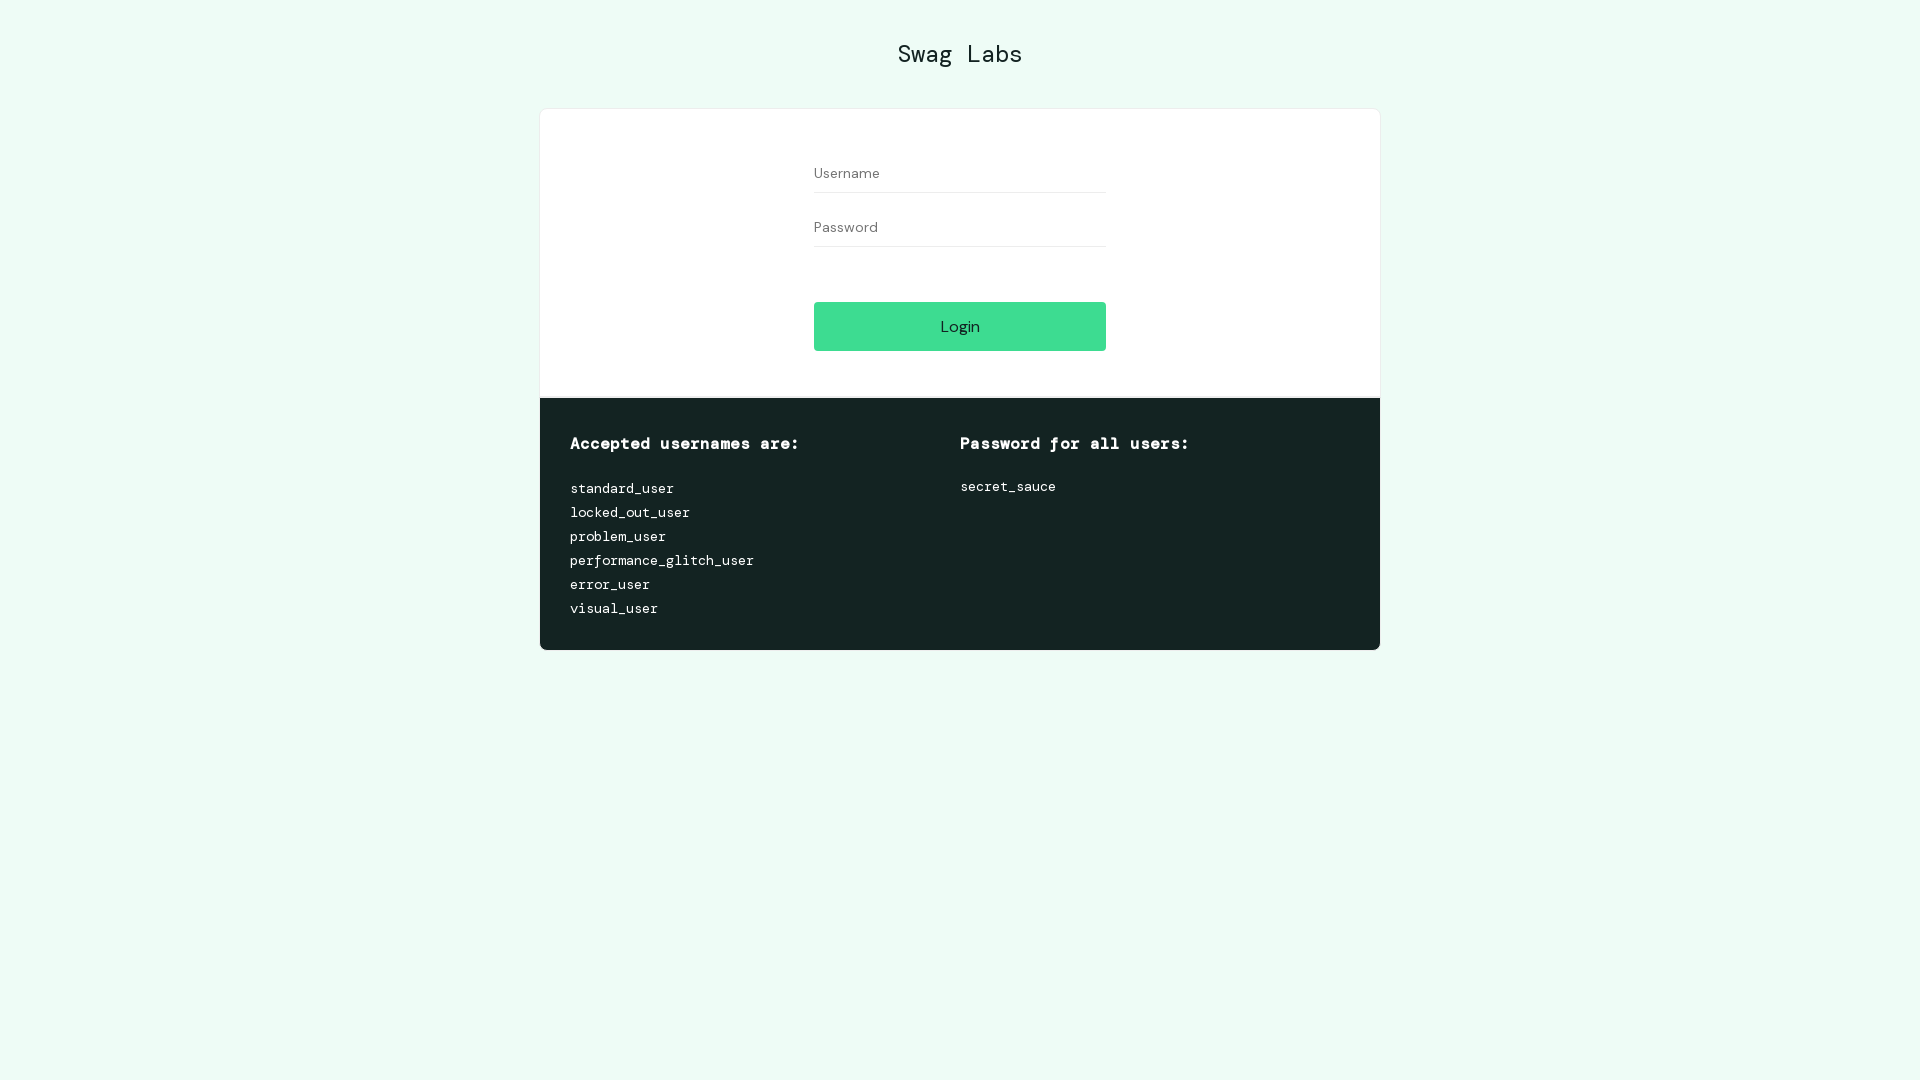

Page fully loaded - DOM content loaded event fired
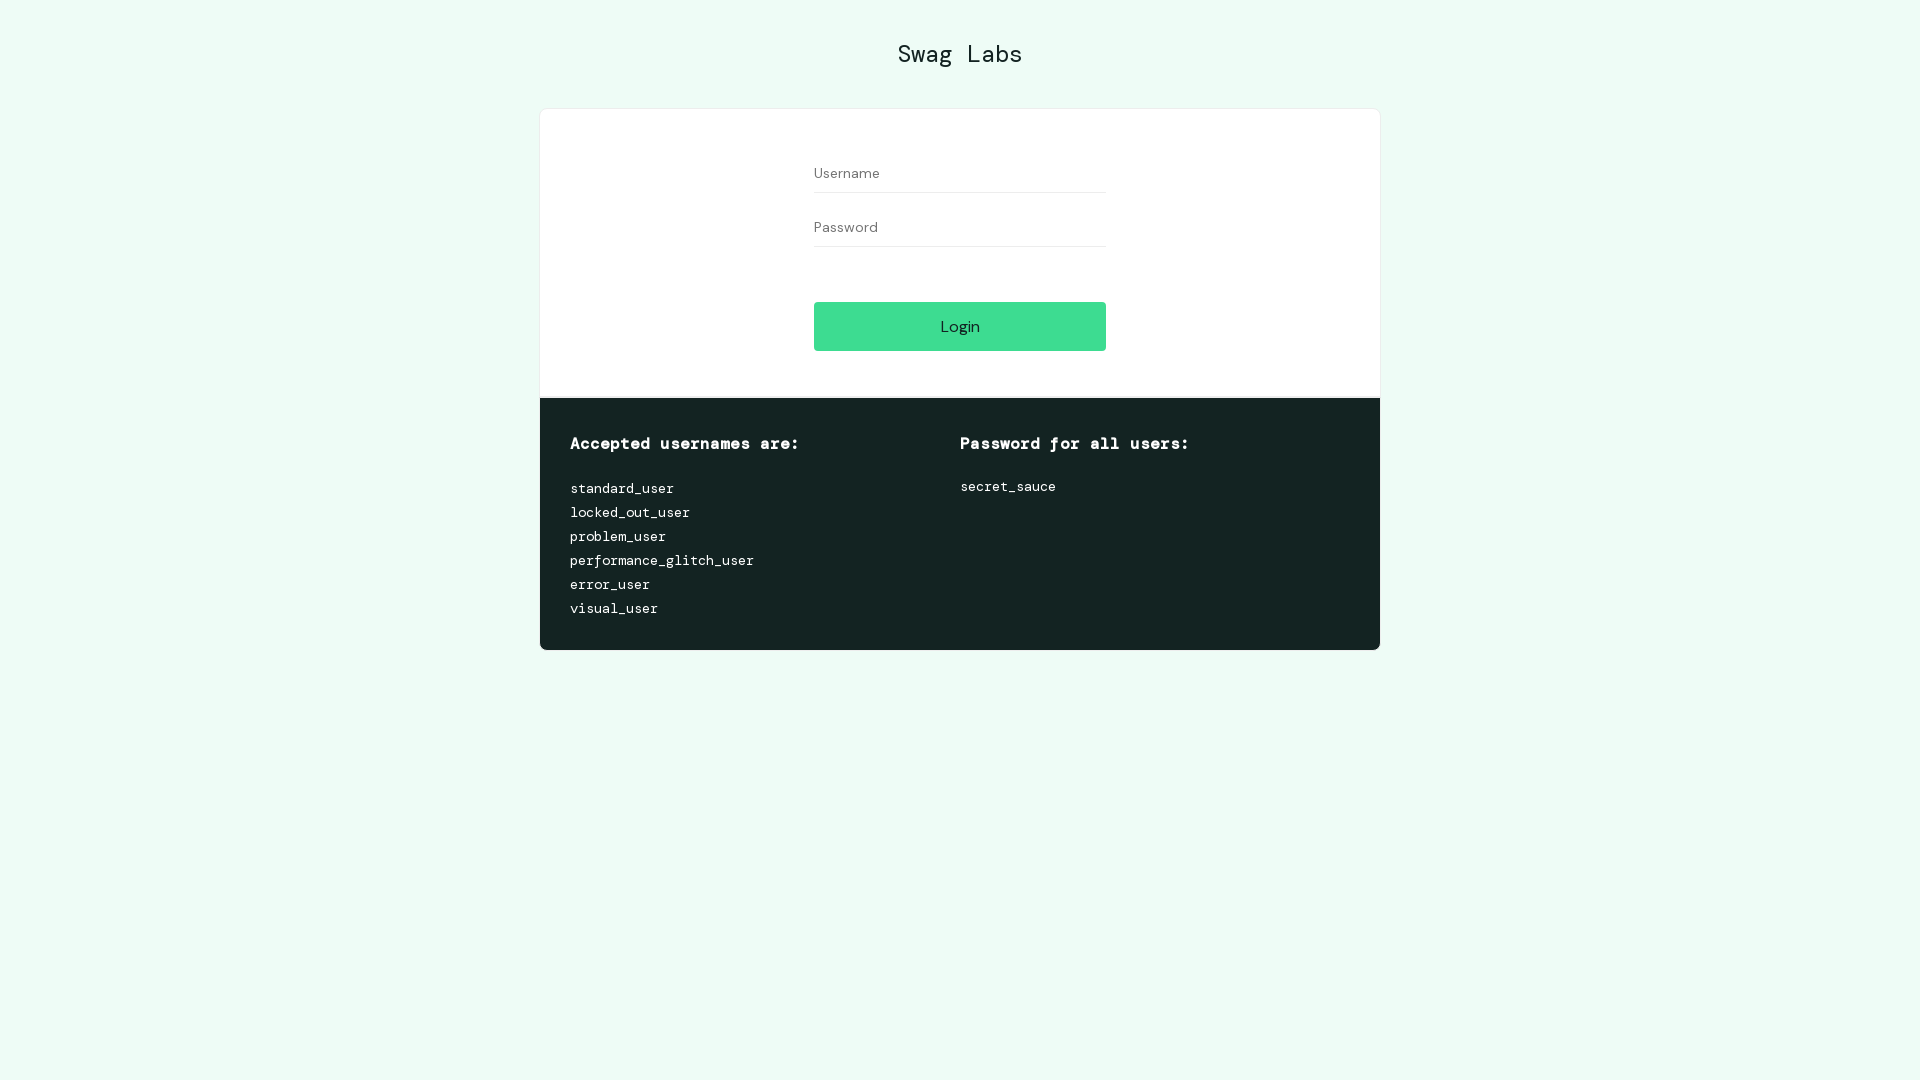

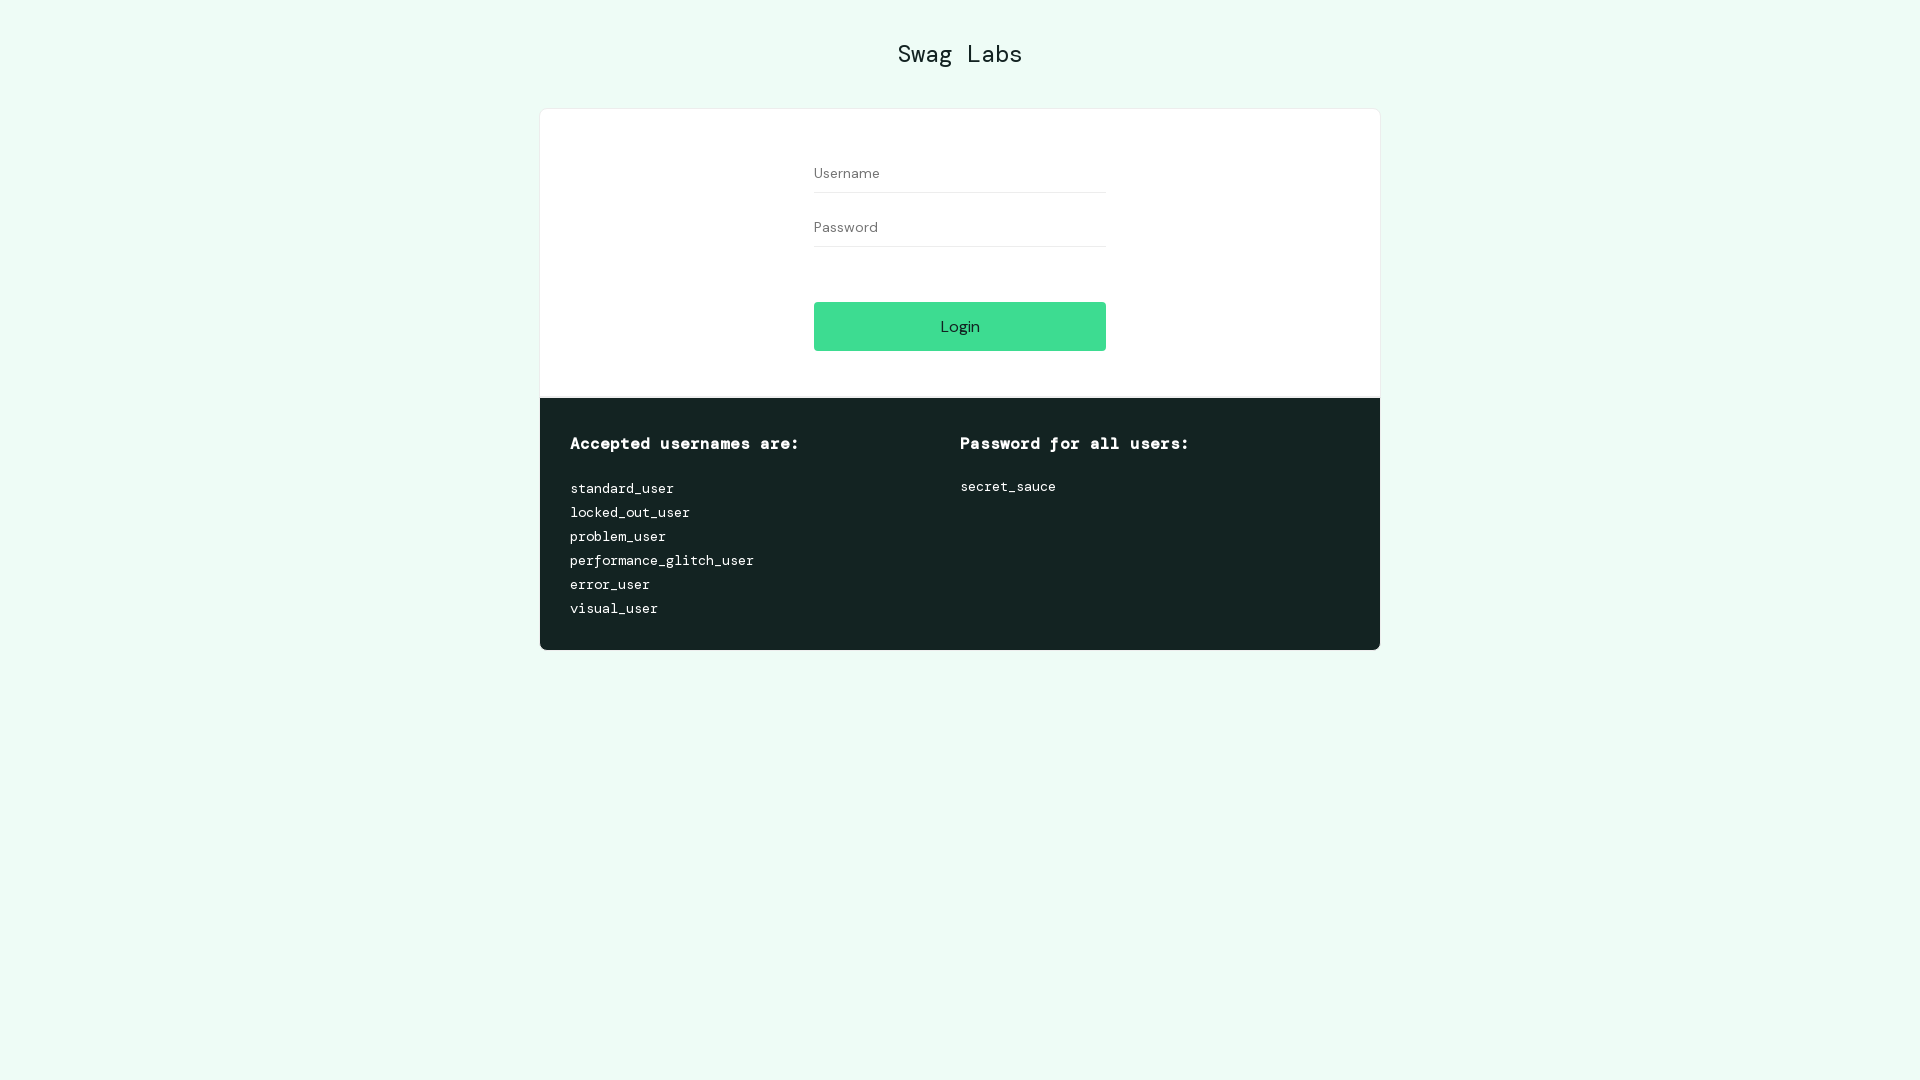